Tests static dropdown functionality by selecting different percentage options and verifying the selections

Starting URL: https://seleniumbase.io/demo_page

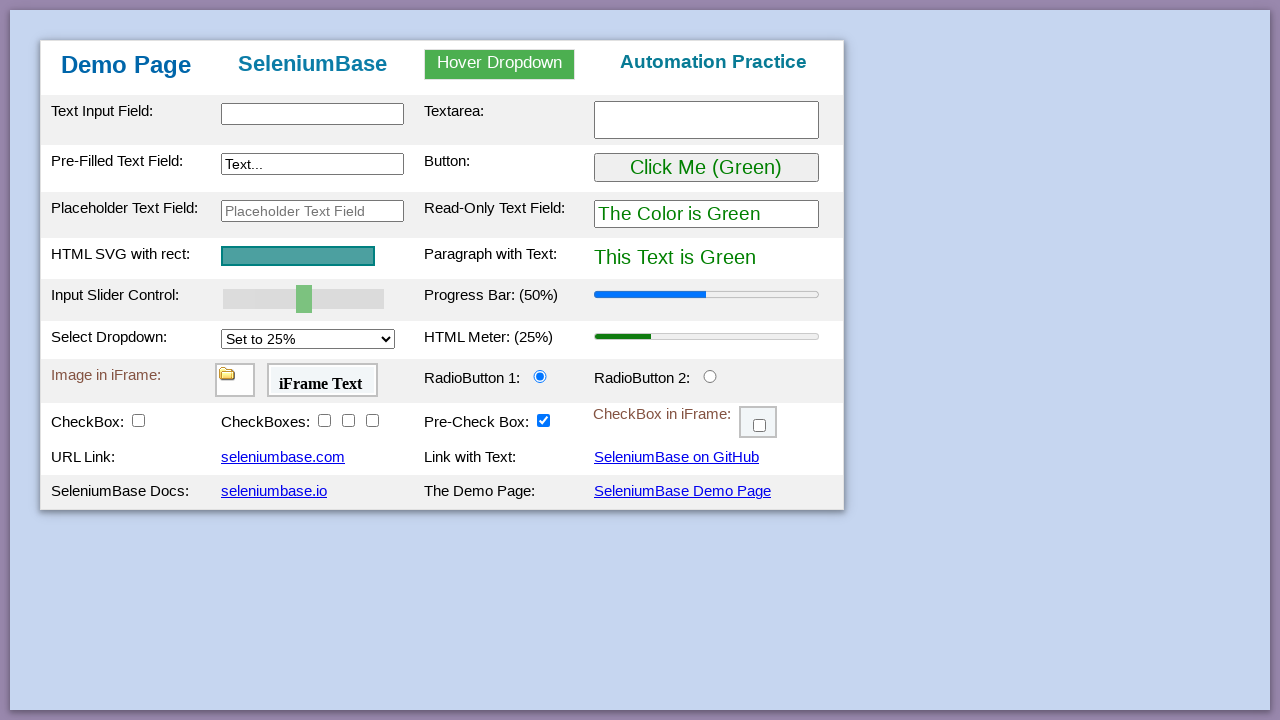

Waited for static dropdown to be visible
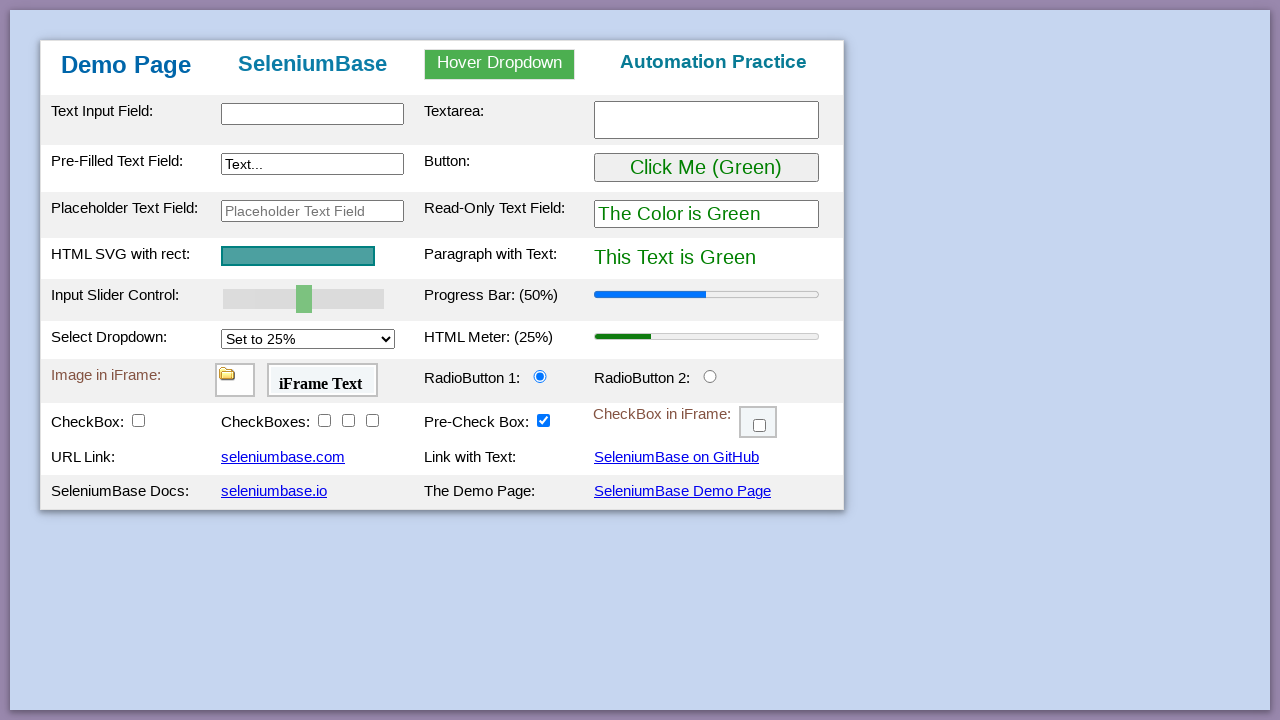

Selected 25% option from dropdown on #mySelect
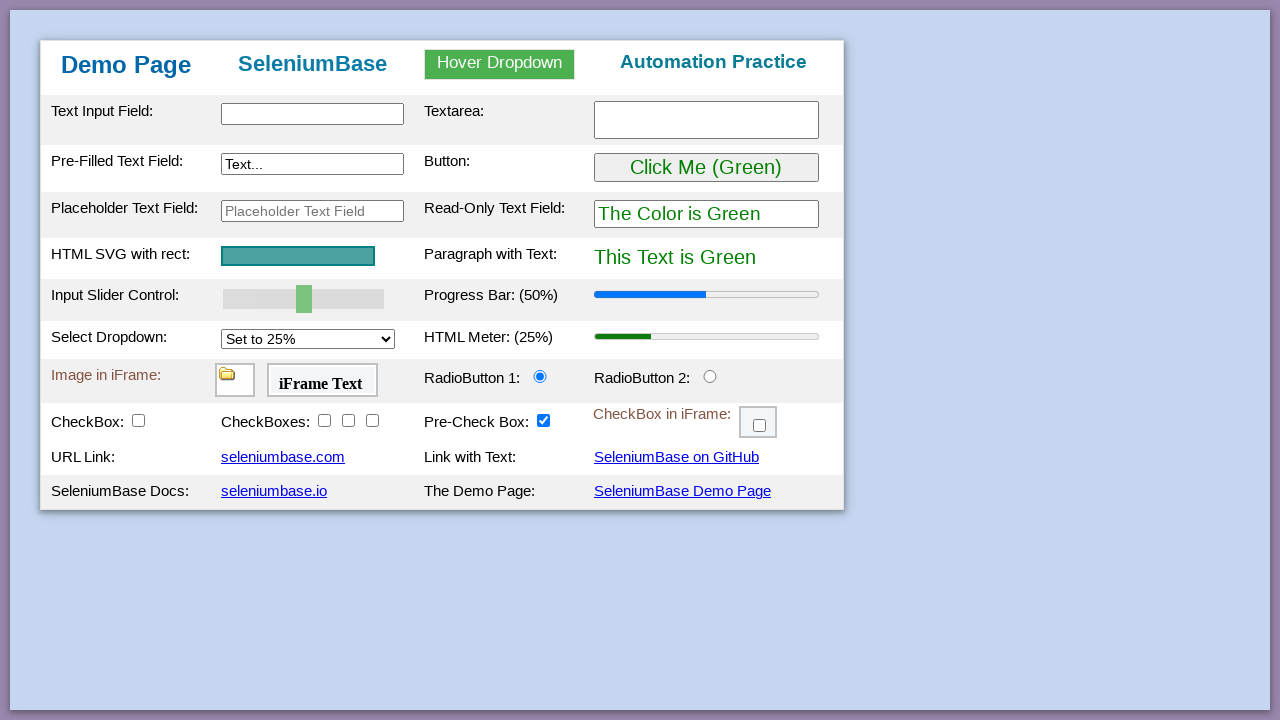

Selected 50% option from dropdown on #mySelect
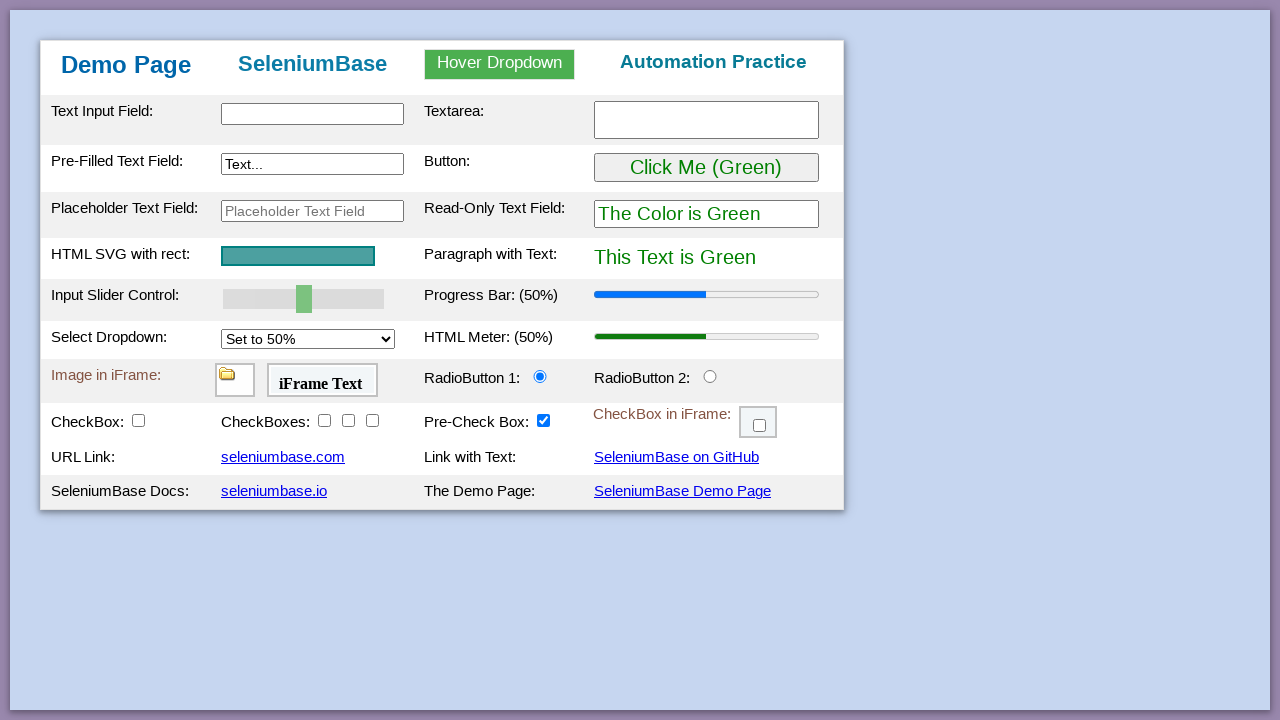

Selected 75% option from dropdown on #mySelect
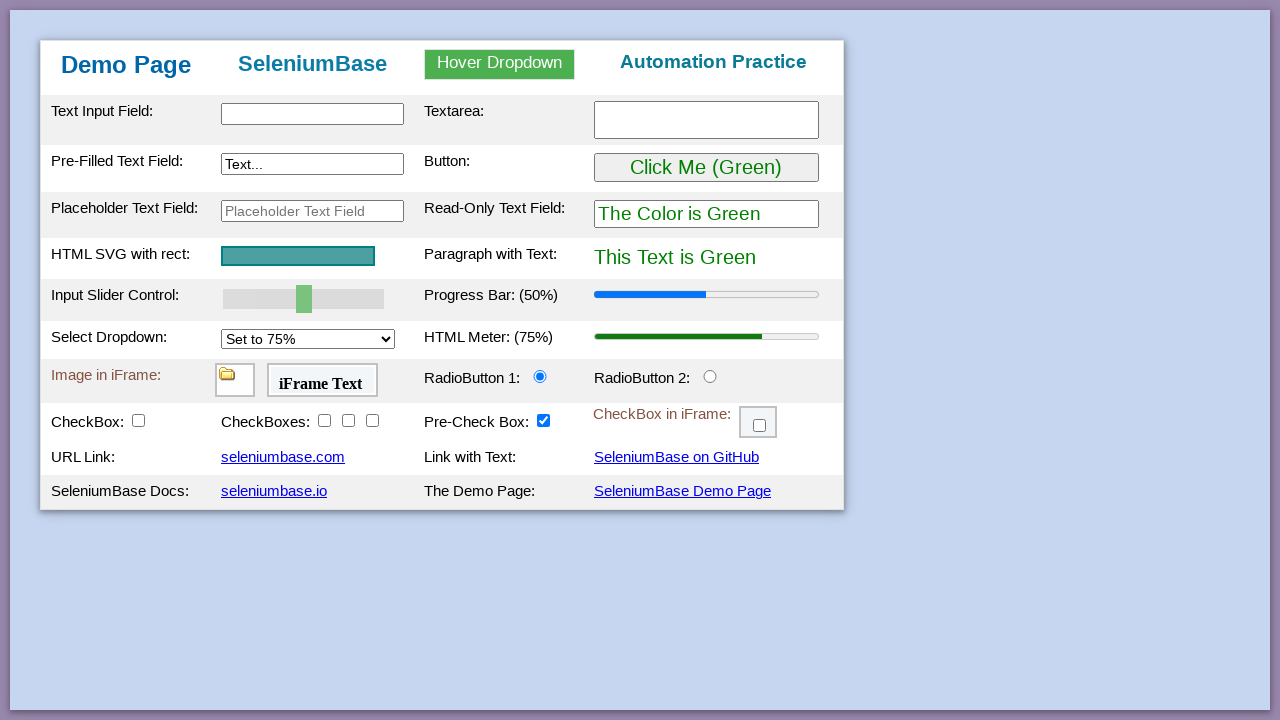

Selected 100% option from dropdown on #mySelect
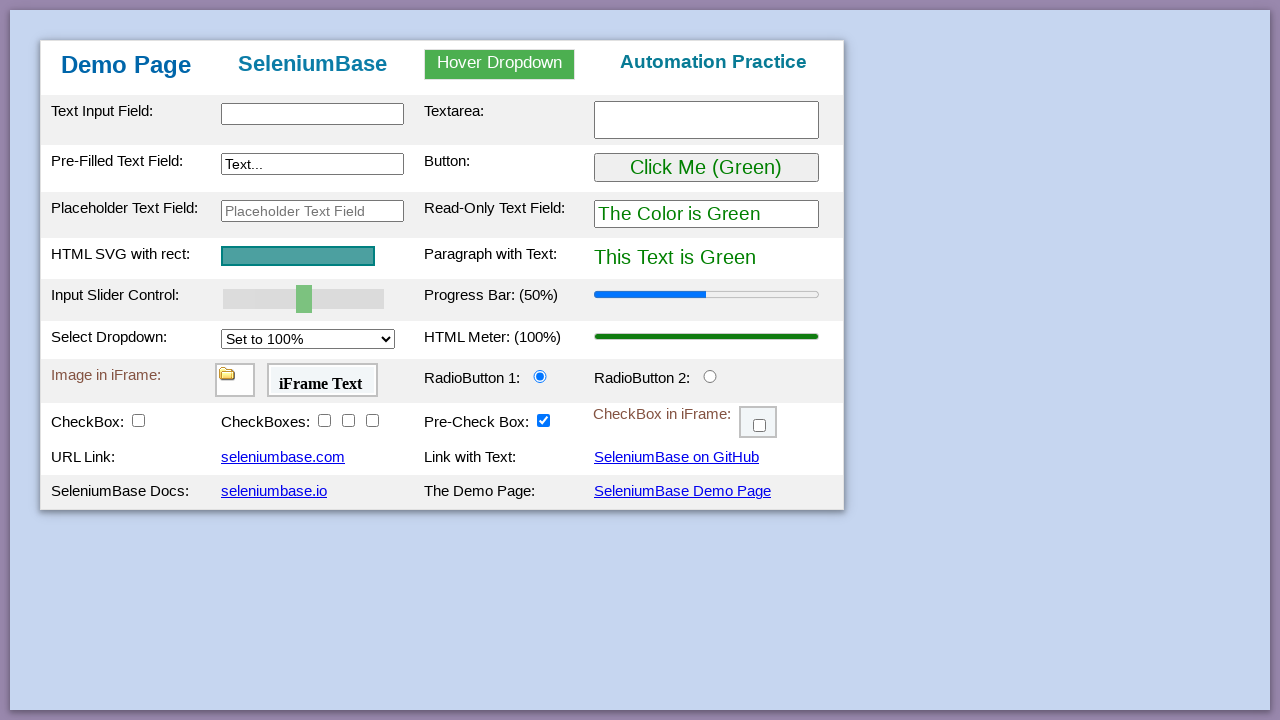

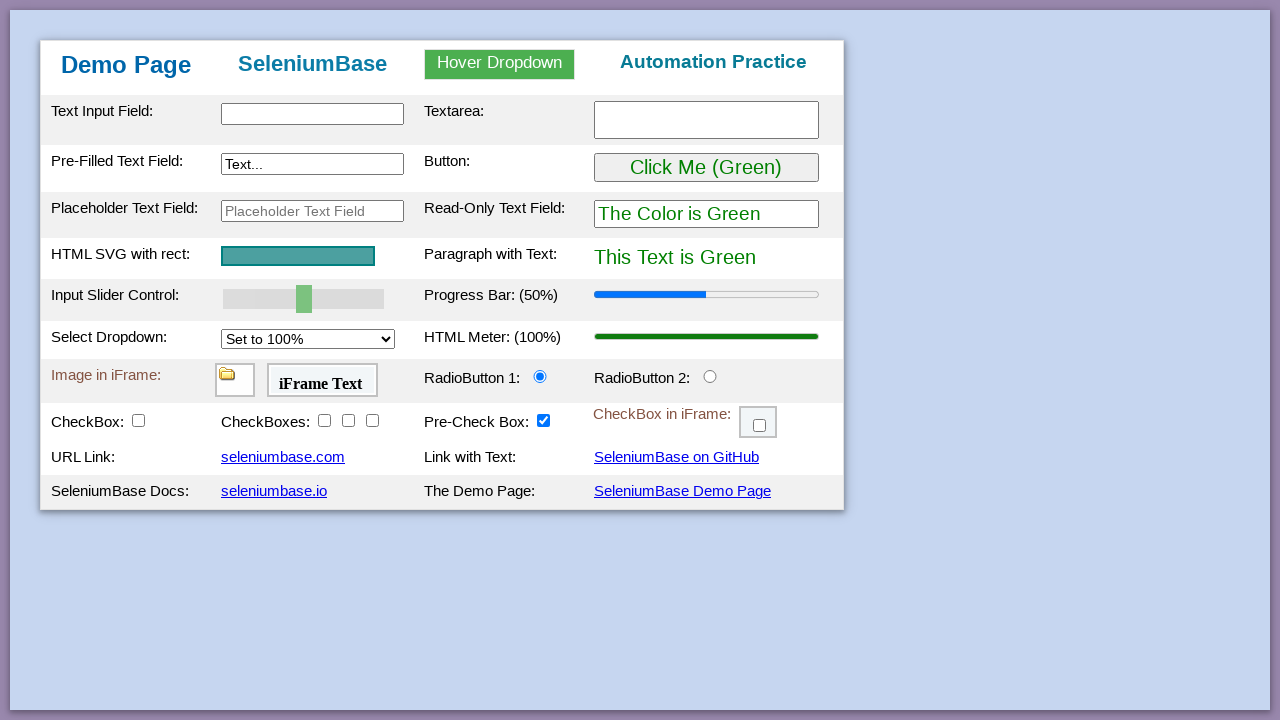